Tests JavaScript prompt alert functionality by clicking a button to trigger a prompt, entering text into the prompt, accepting it, and verifying the entered text appears in the result message.

Starting URL: https://testcenter.techproeducation.com/index.php?page=javascript-alerts

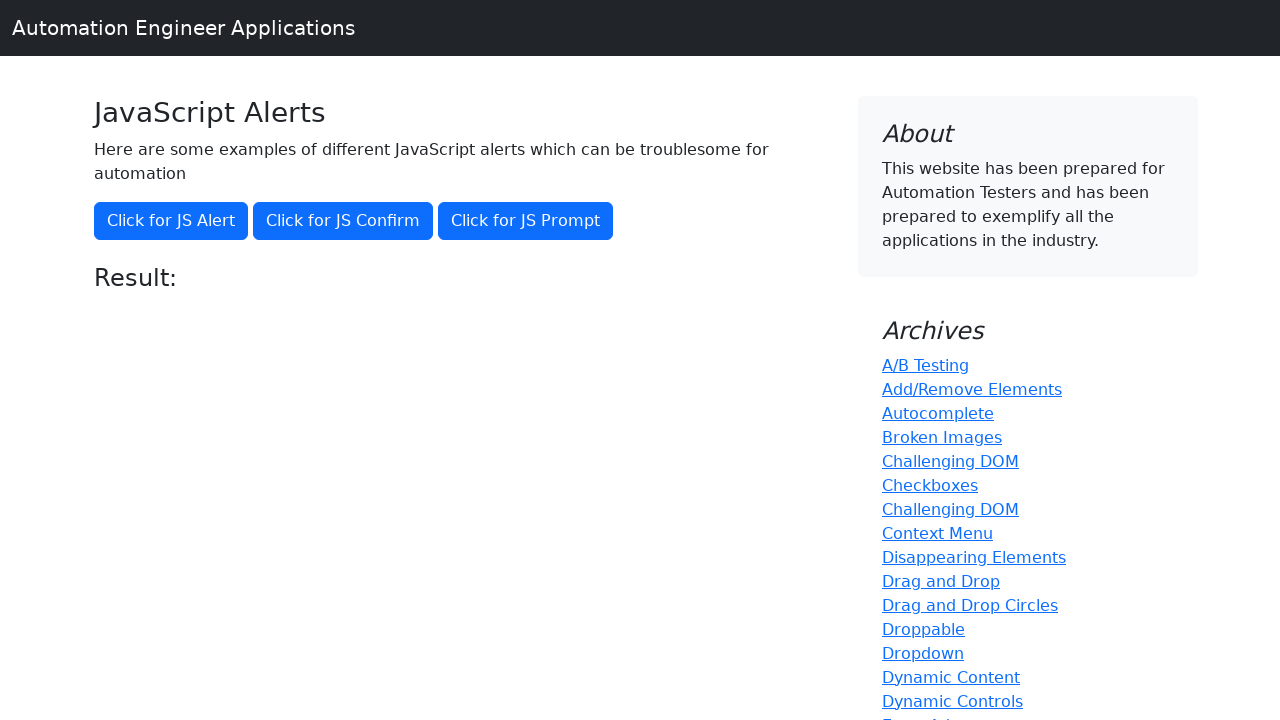

Clicked button to trigger JavaScript prompt alert at (526, 221) on xpath=//button[@onclick='jsPrompt()']
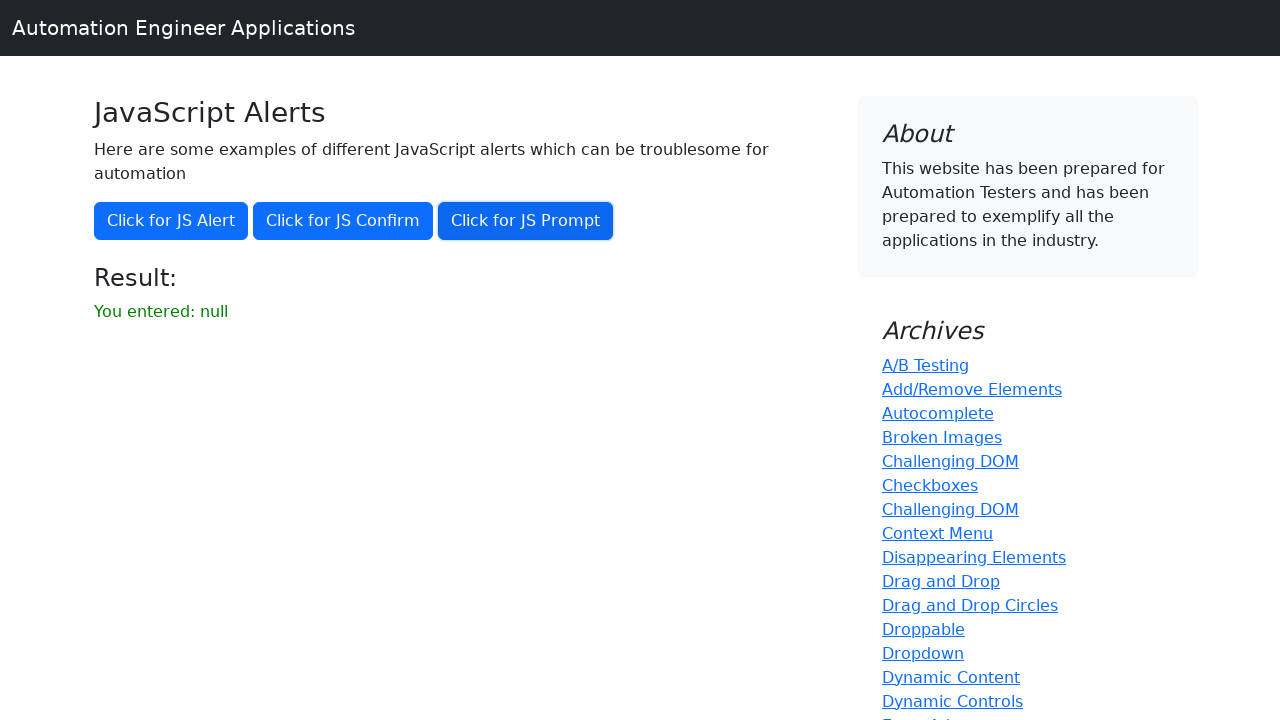

Set up dialog handler to accept prompt with text 'Senem'
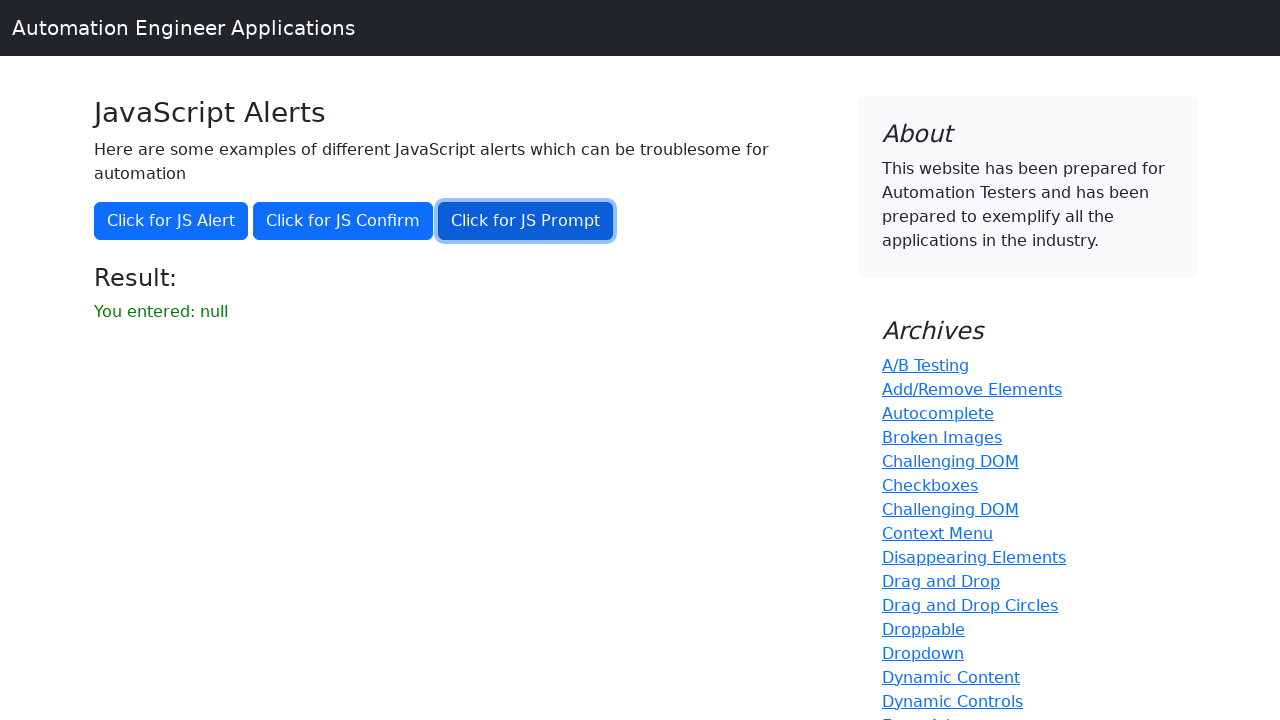

Clicked button again to trigger prompt with handler active at (526, 221) on xpath=//button[@onclick='jsPrompt()']
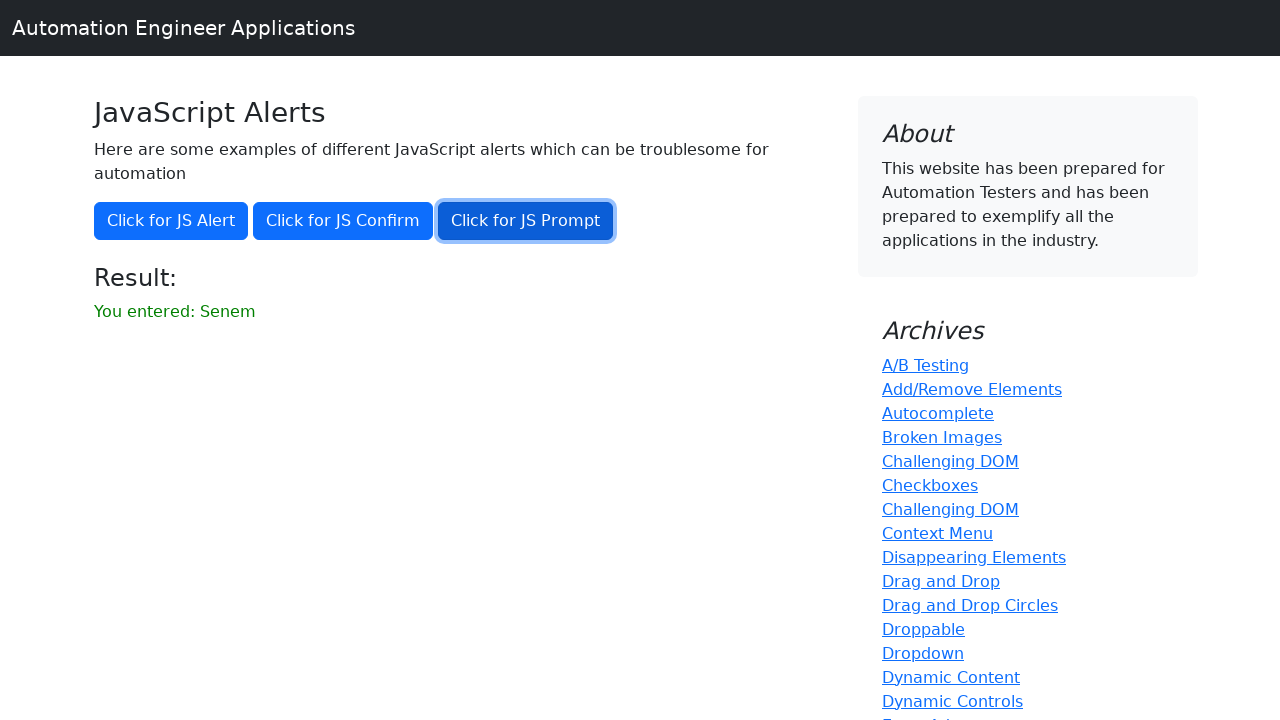

Result message element loaded
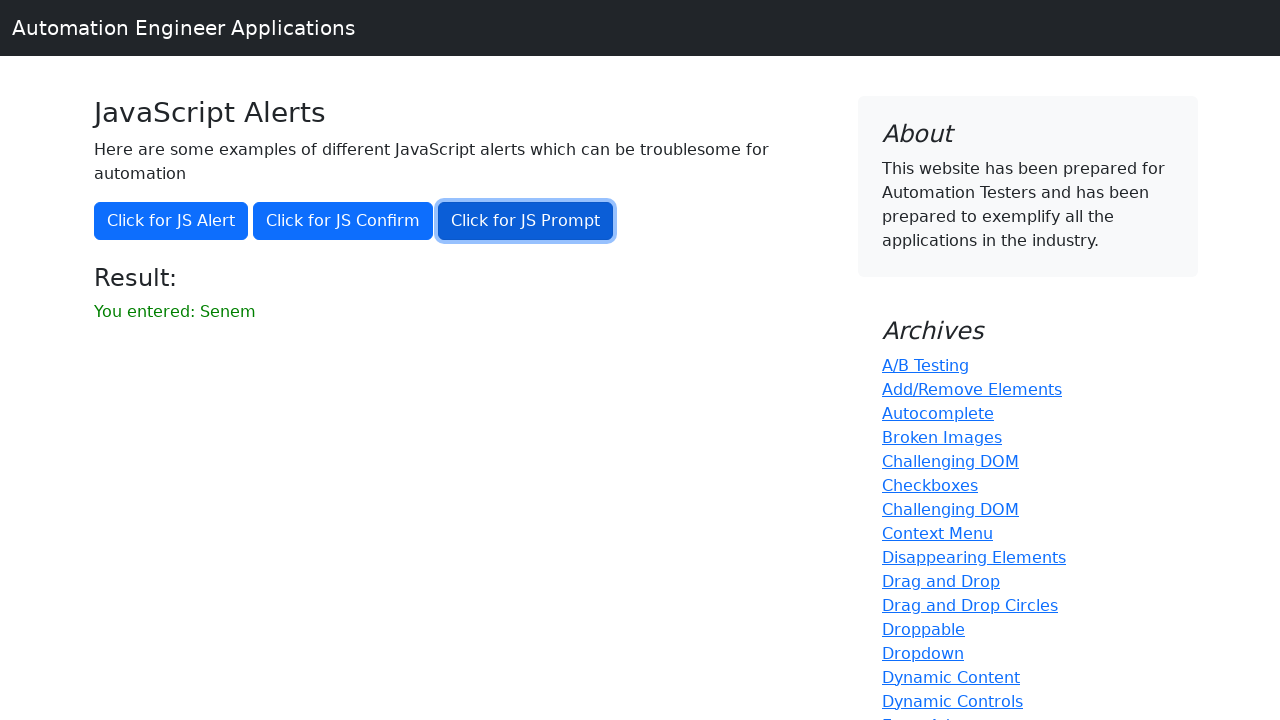

Retrieved result text content
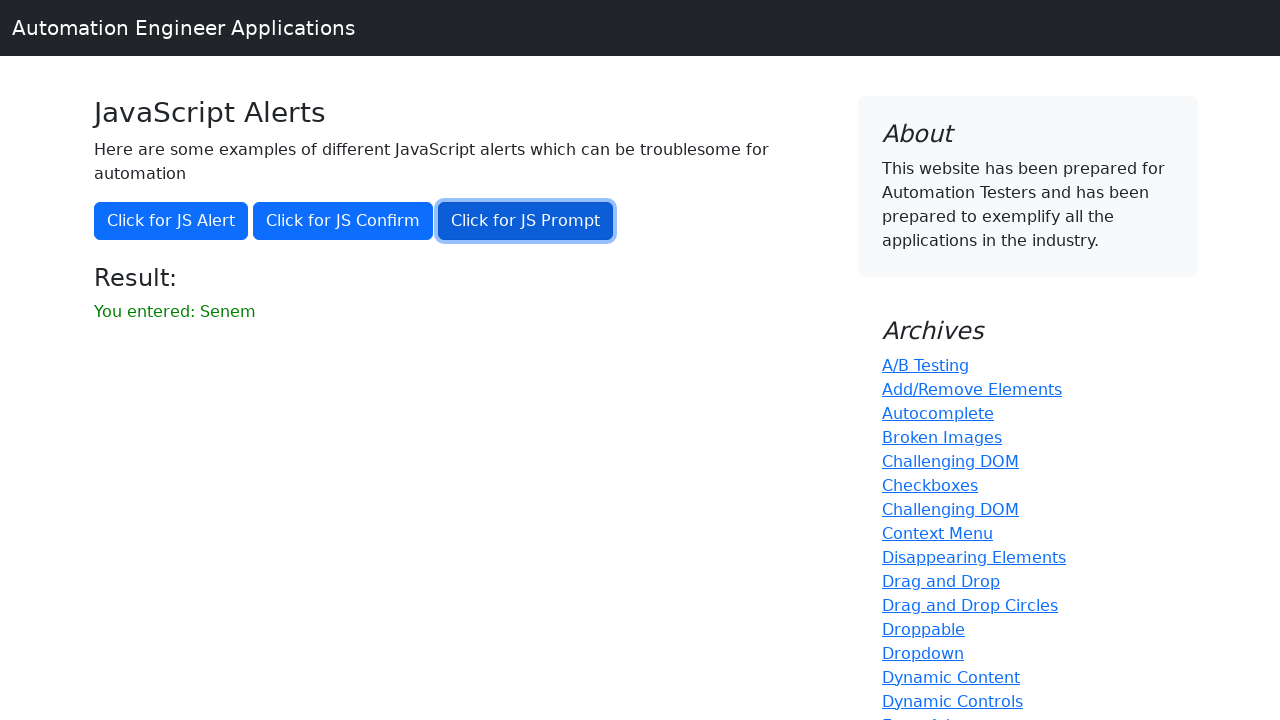

Verified that 'Senem' appears in result message
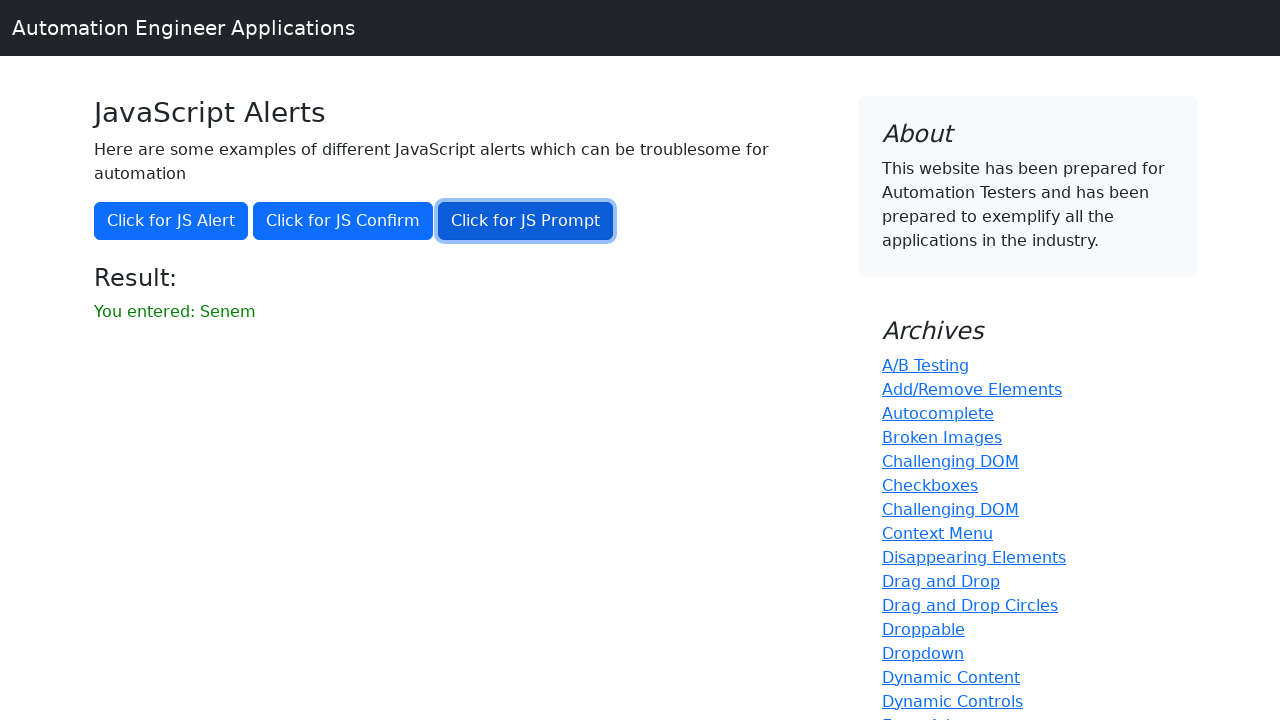

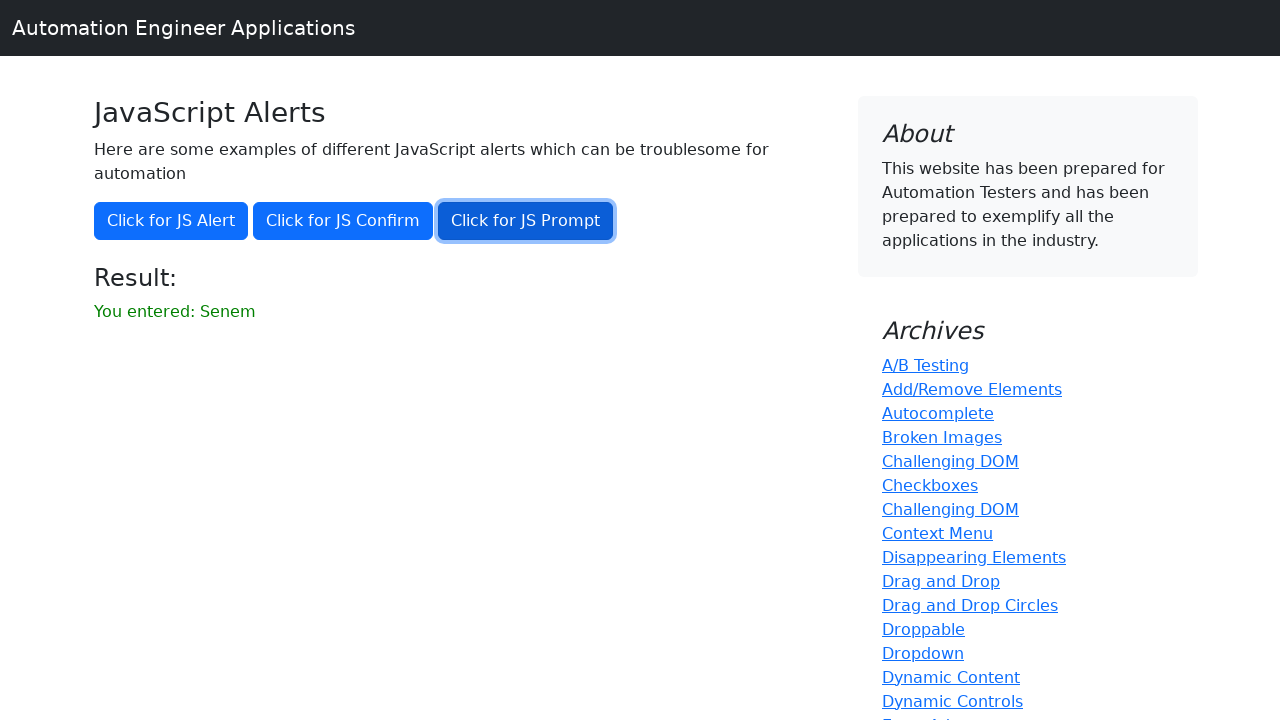